Tests calculator multiplication functionality by entering two numbers and clicking the multiply button

Starting URL: https://www.calculator.net/

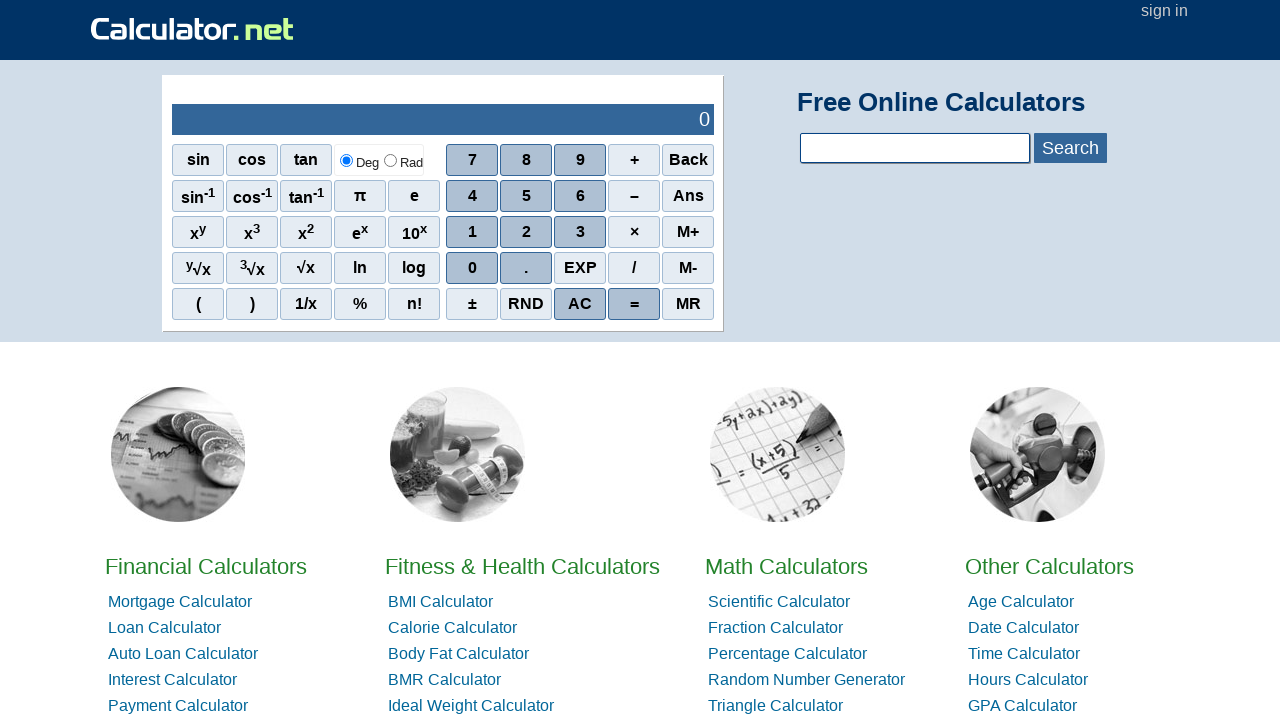

Clicked digit 4 at (472, 196) on xpath=//span[text()='4']
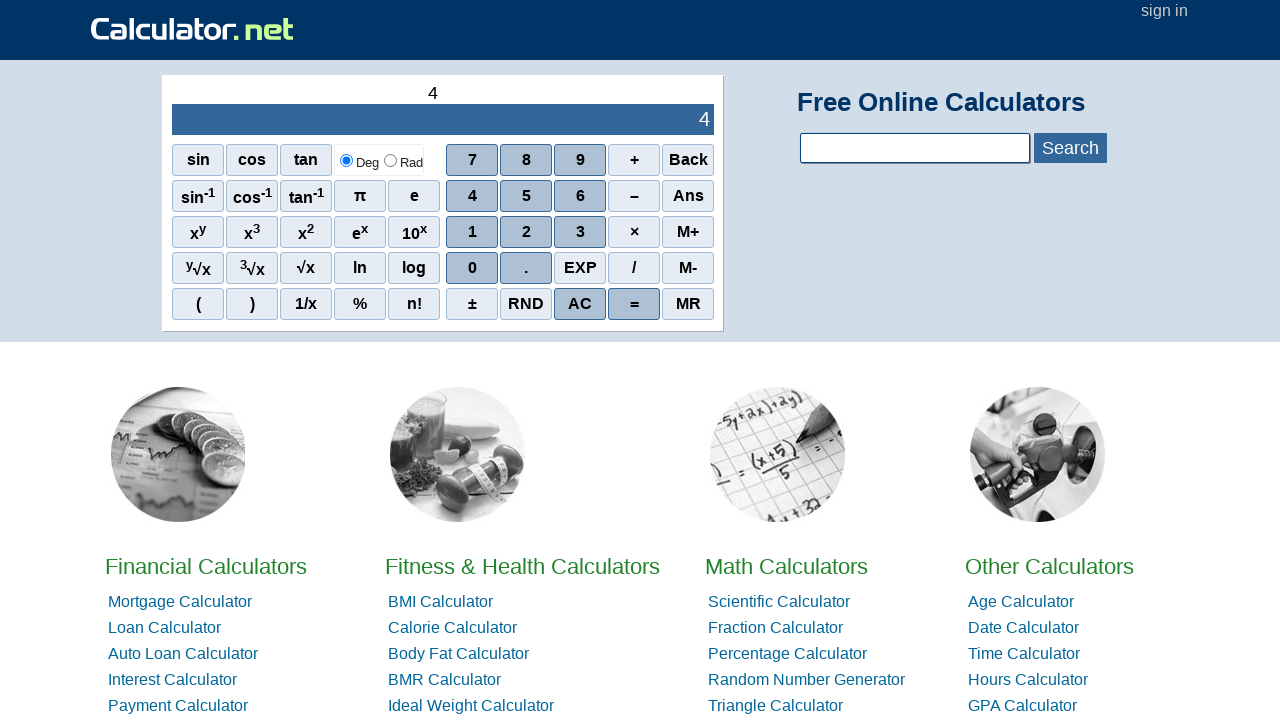

Clicked digit 2 at (526, 232) on xpath=//span[text()='2']
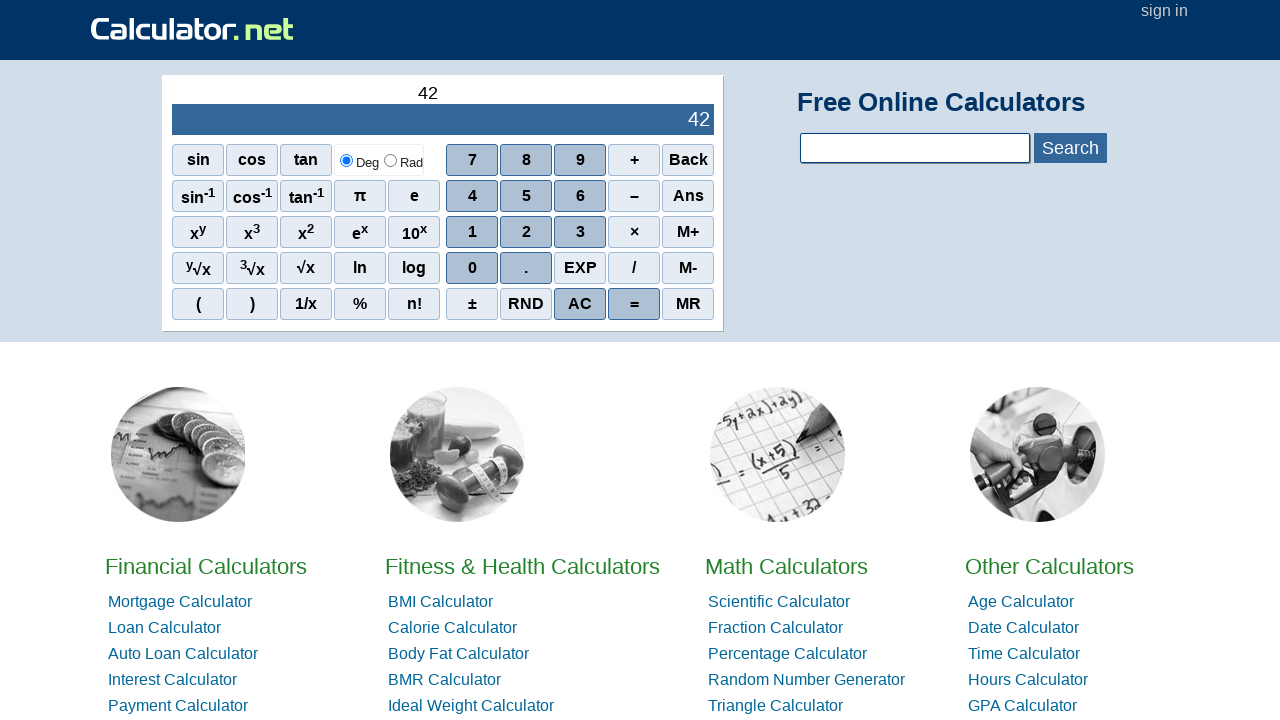

Clicked digit 3 at (580, 232) on xpath=//span[text()='3']
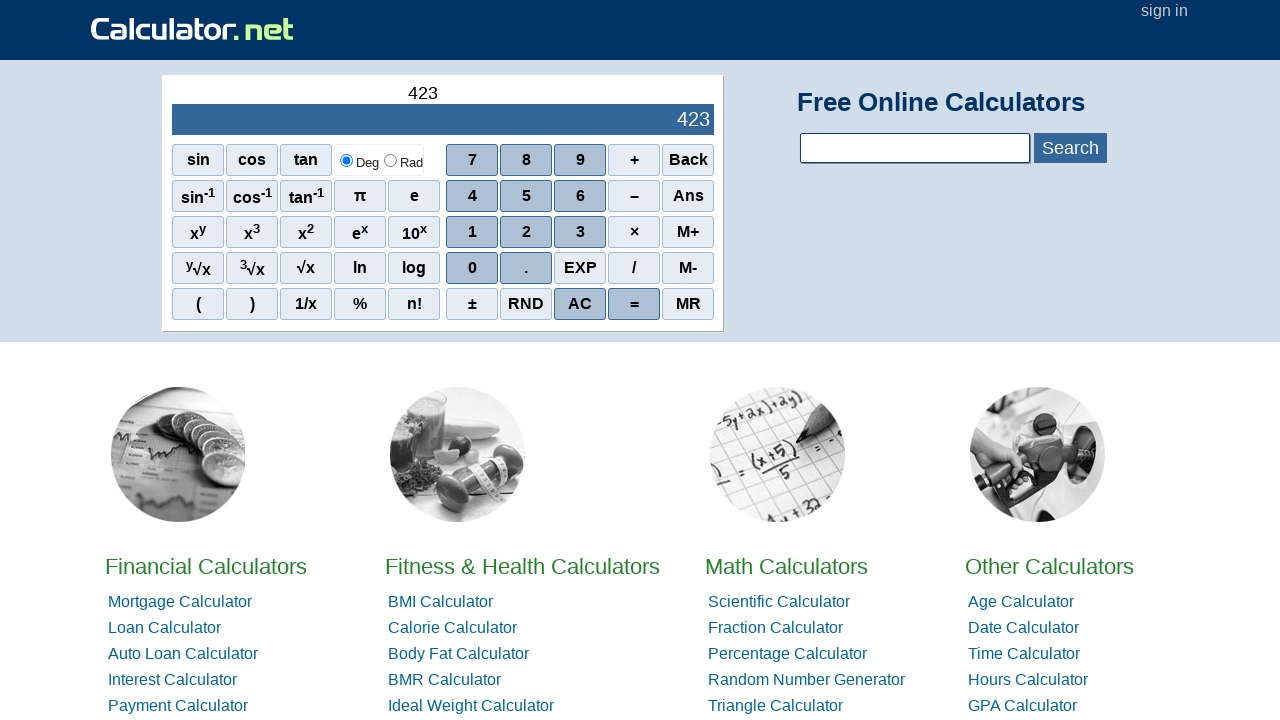

Clicked multiplication button at (634, 232) on xpath=//span[text()='×']
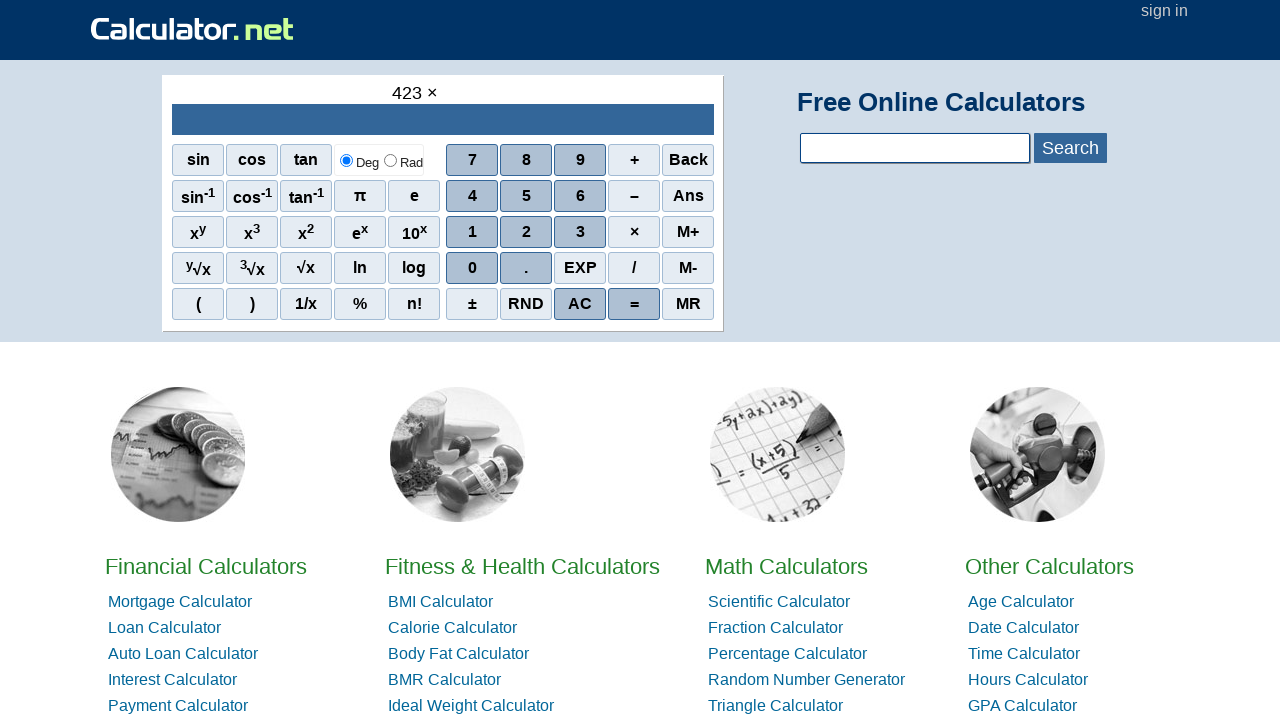

Clicked digit 5 at (526, 196) on xpath=//span[text()='5']
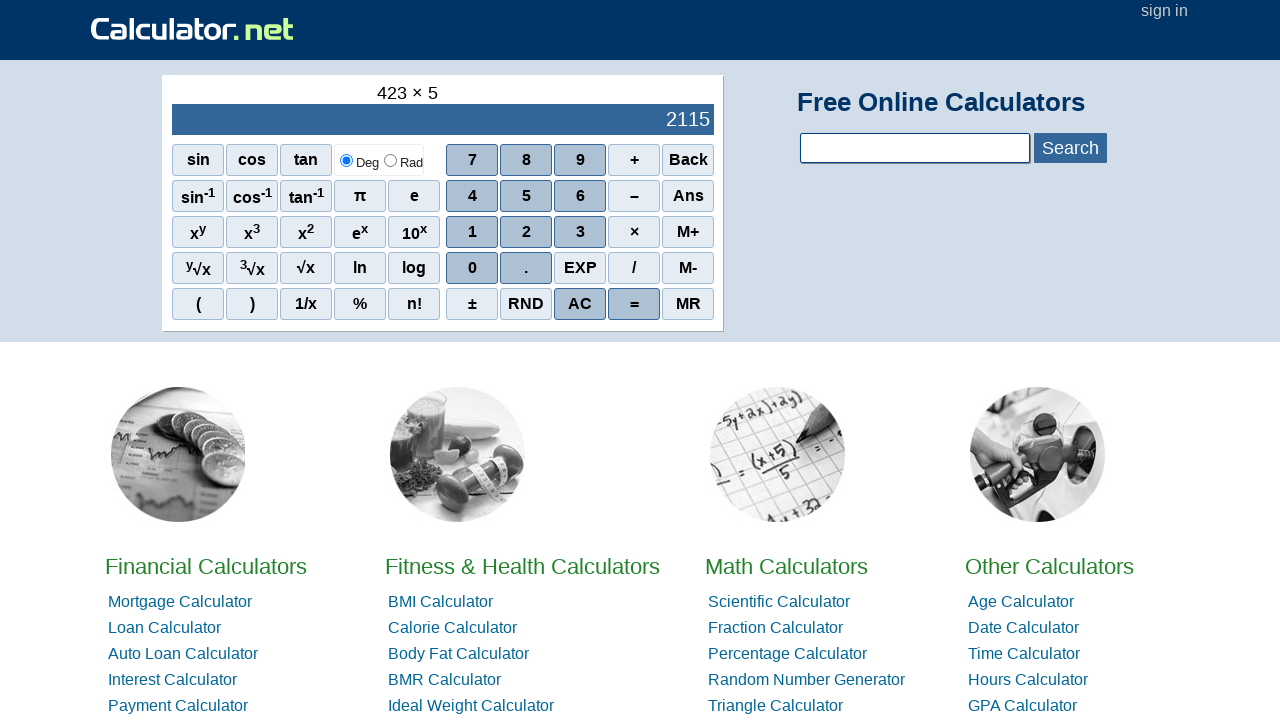

Clicked digit 2 at (526, 232) on xpath=//span[text()='2']
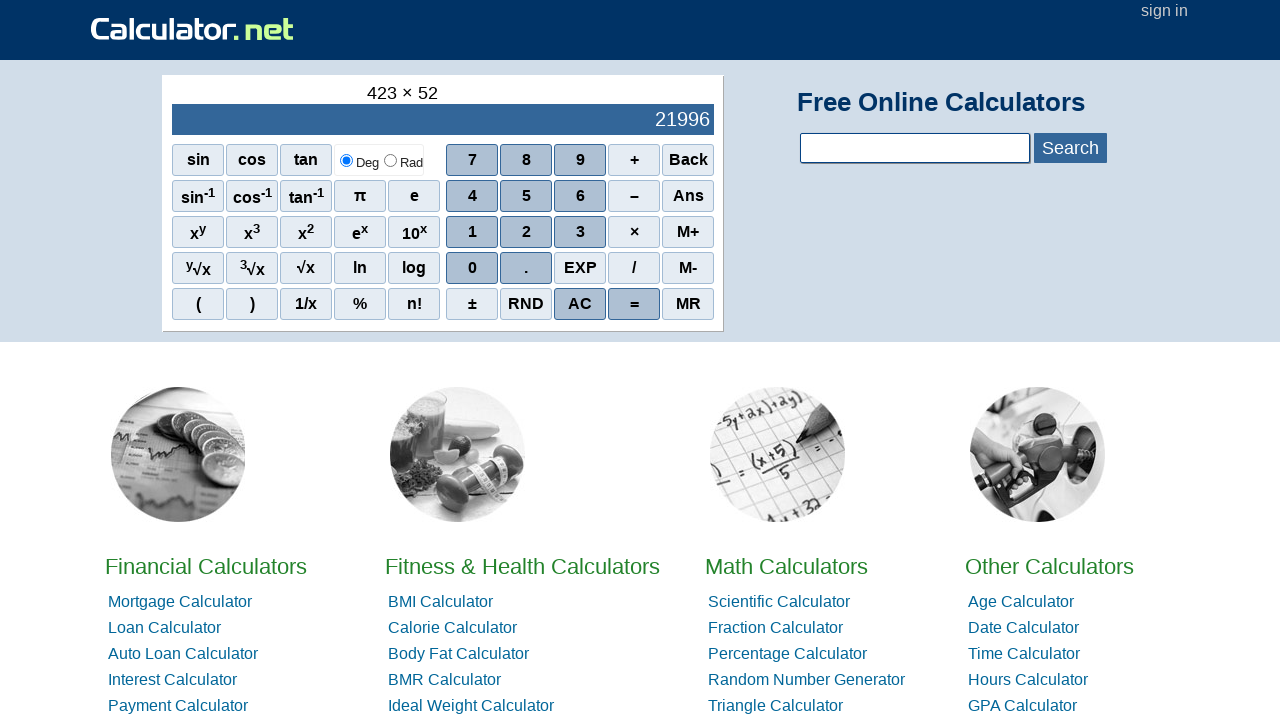

Clicked digit 5 at (526, 196) on xpath=//span[text()='5']
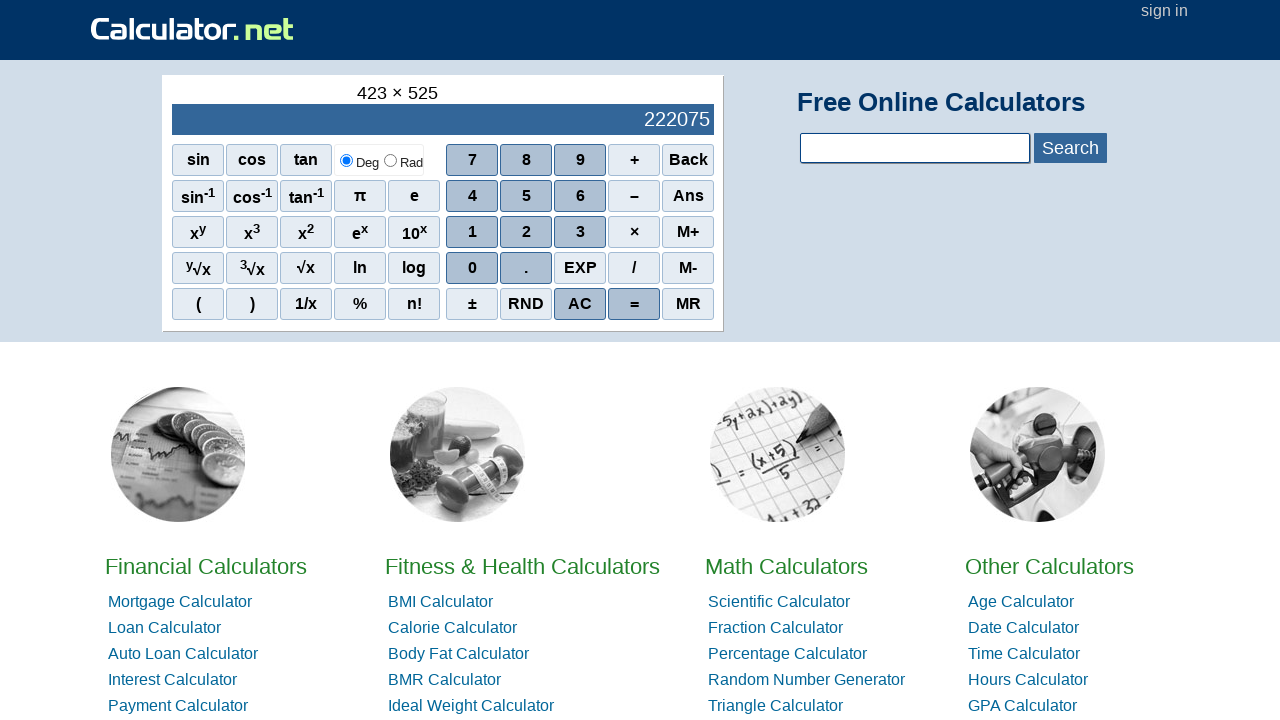

Calculator result loaded
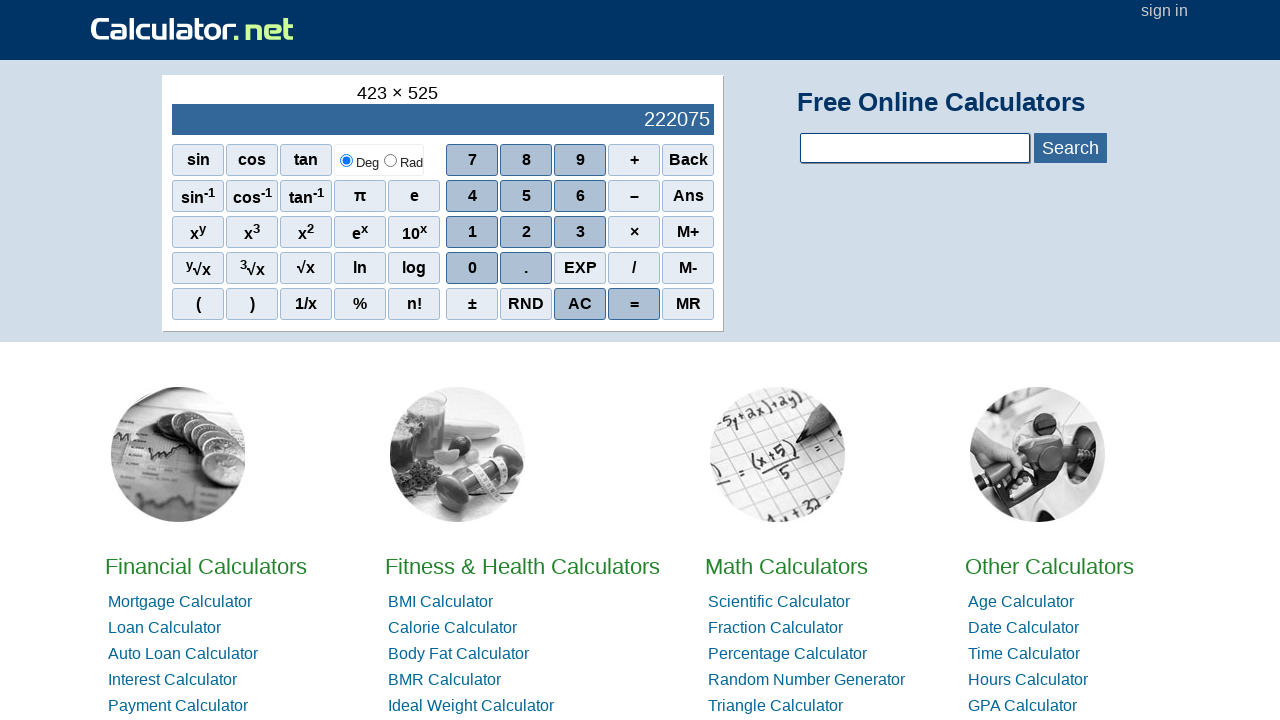

Clicked AC button to clear calculator at (580, 304) on xpath=//span[text()='AC']
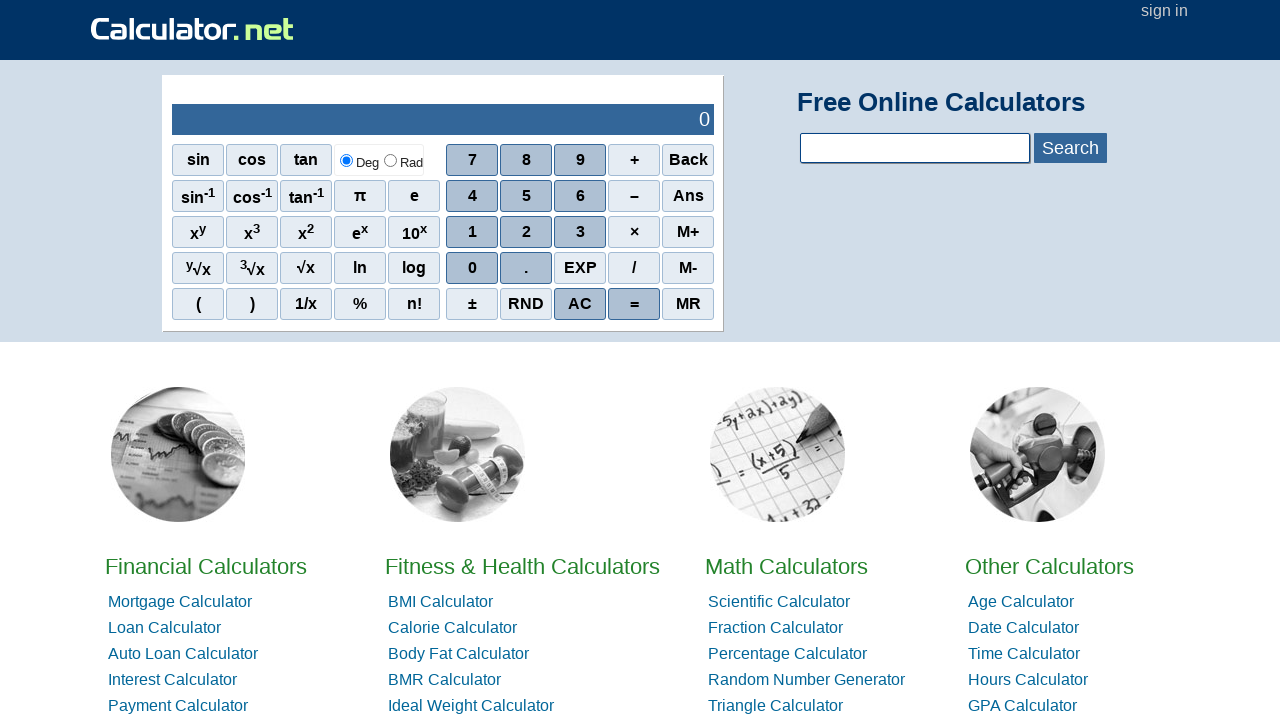

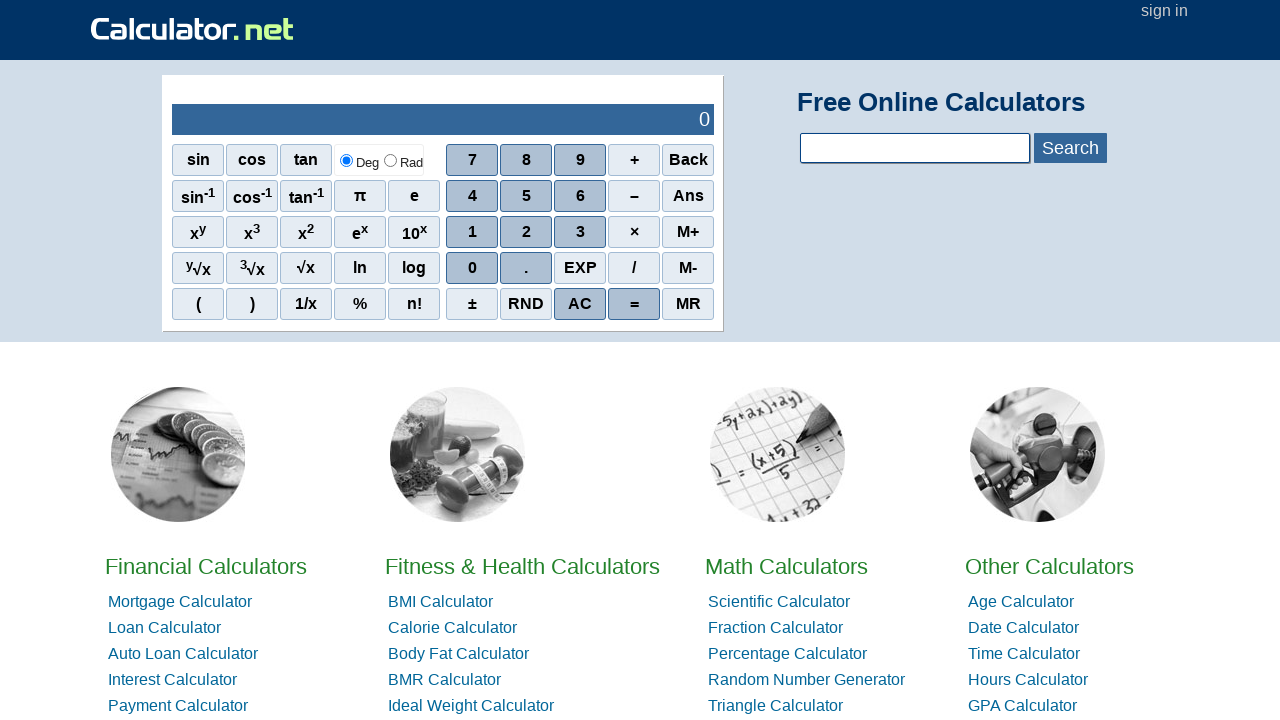